Tests the About Us modal by opening it and closing it with the X button, verifying the modal state changes

Starting URL: https://www.demoblaze.com/

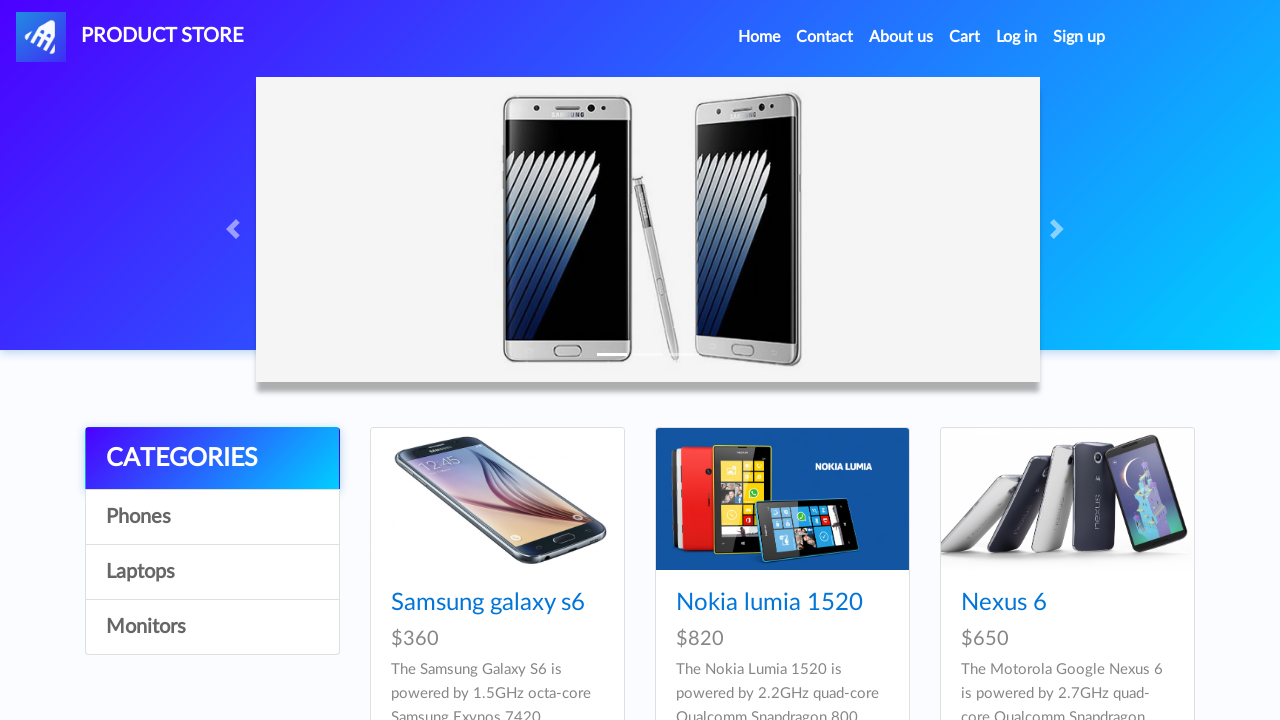

Clicked 'About us' link to open modal at (901, 37) on xpath=//a[text()="About us"]
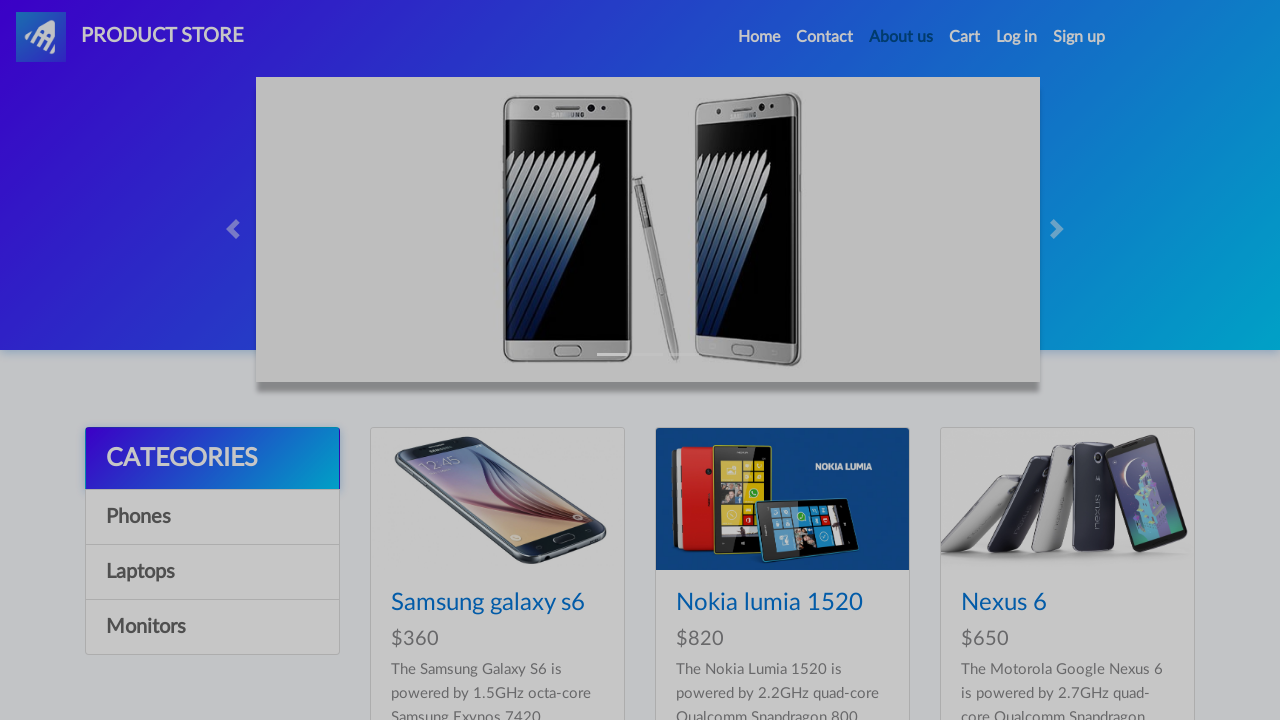

About Us modal is now visible
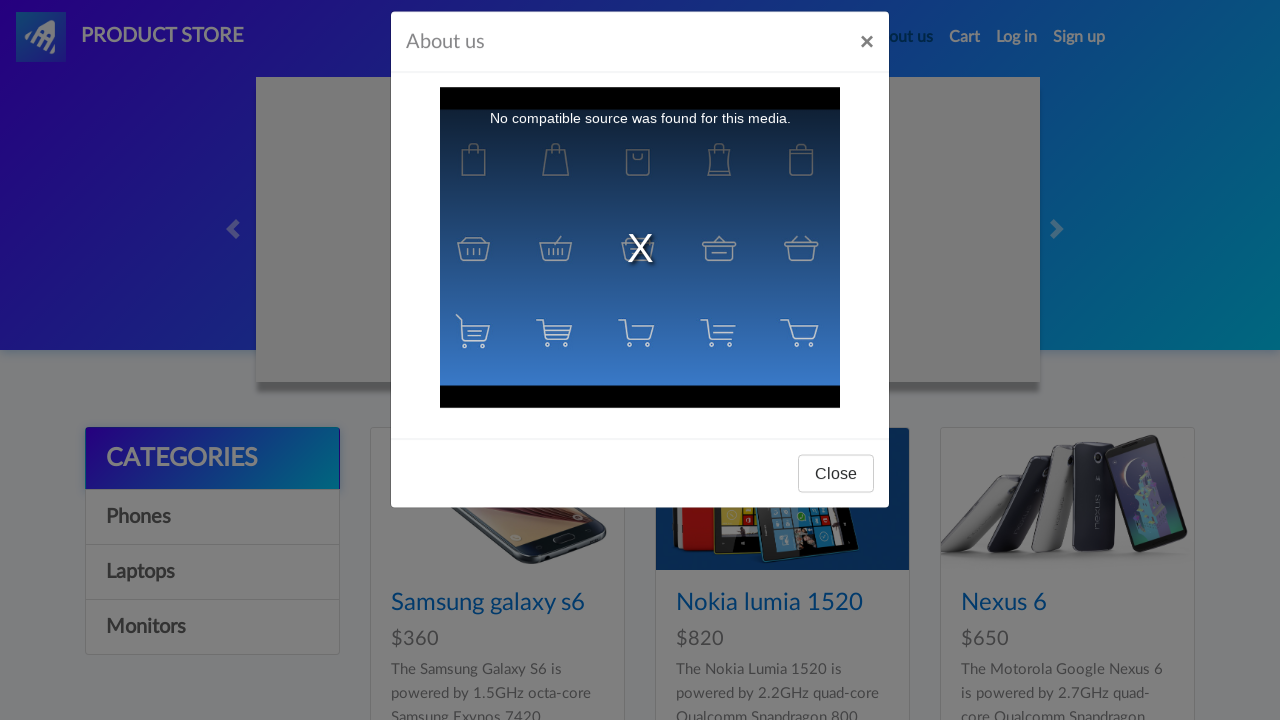

Clicked X button to close the About Us modal at (867, 60) on xpath=//div[@id="videoModal"]//div[@class="modal-header"]/button/span[text()="×"
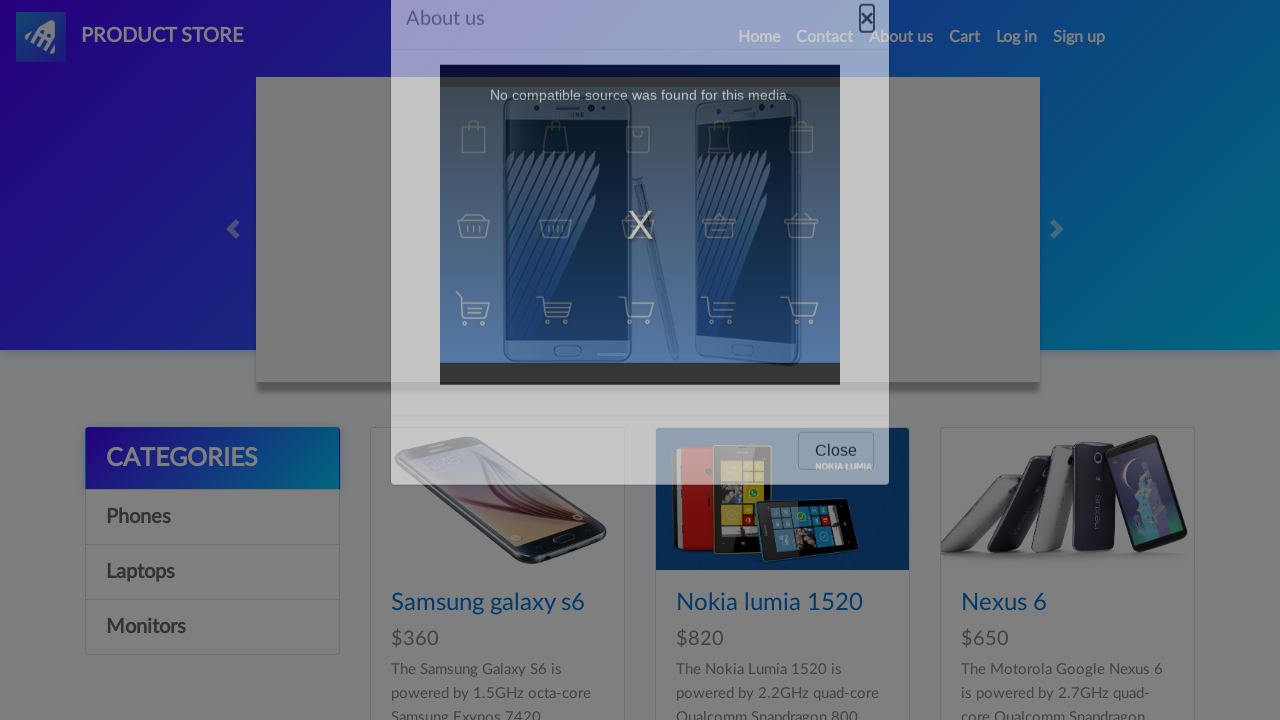

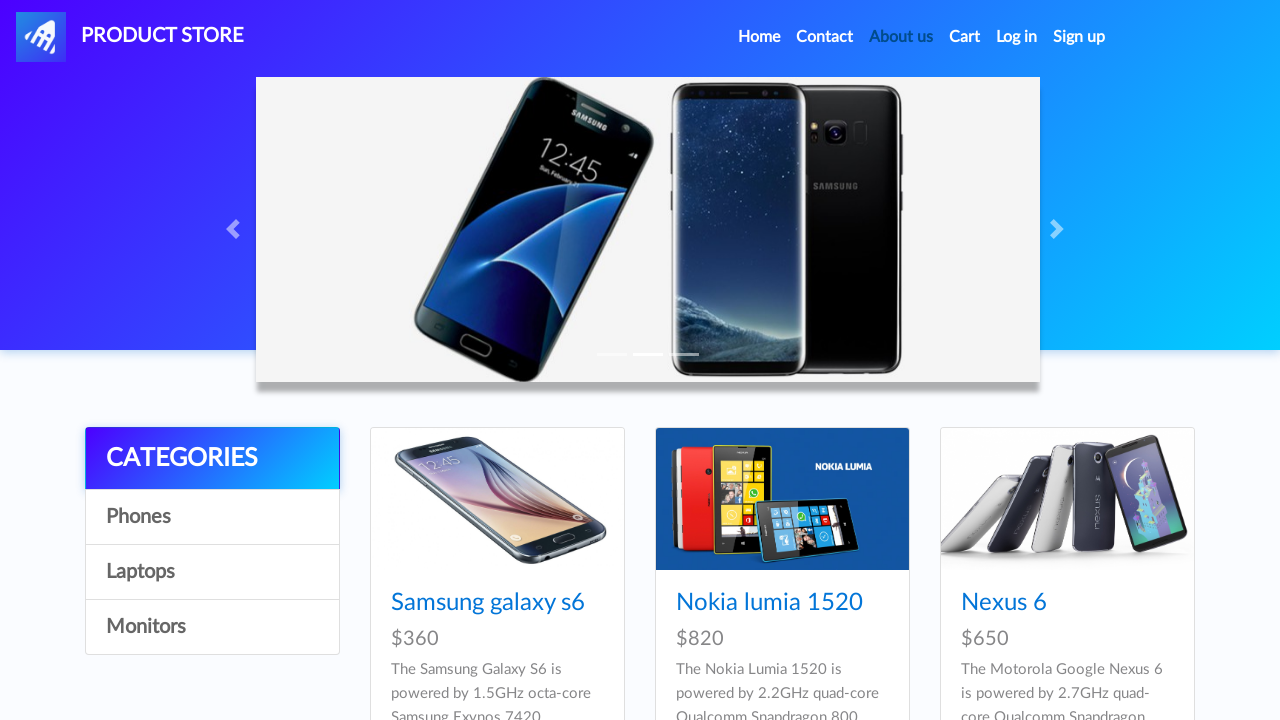